Tests navigation by clicking a link with specific calculated text, then fills out a simple form with first name, last name, city, and country fields before submitting.

Starting URL: http://suninjuly.github.io/find_link_text

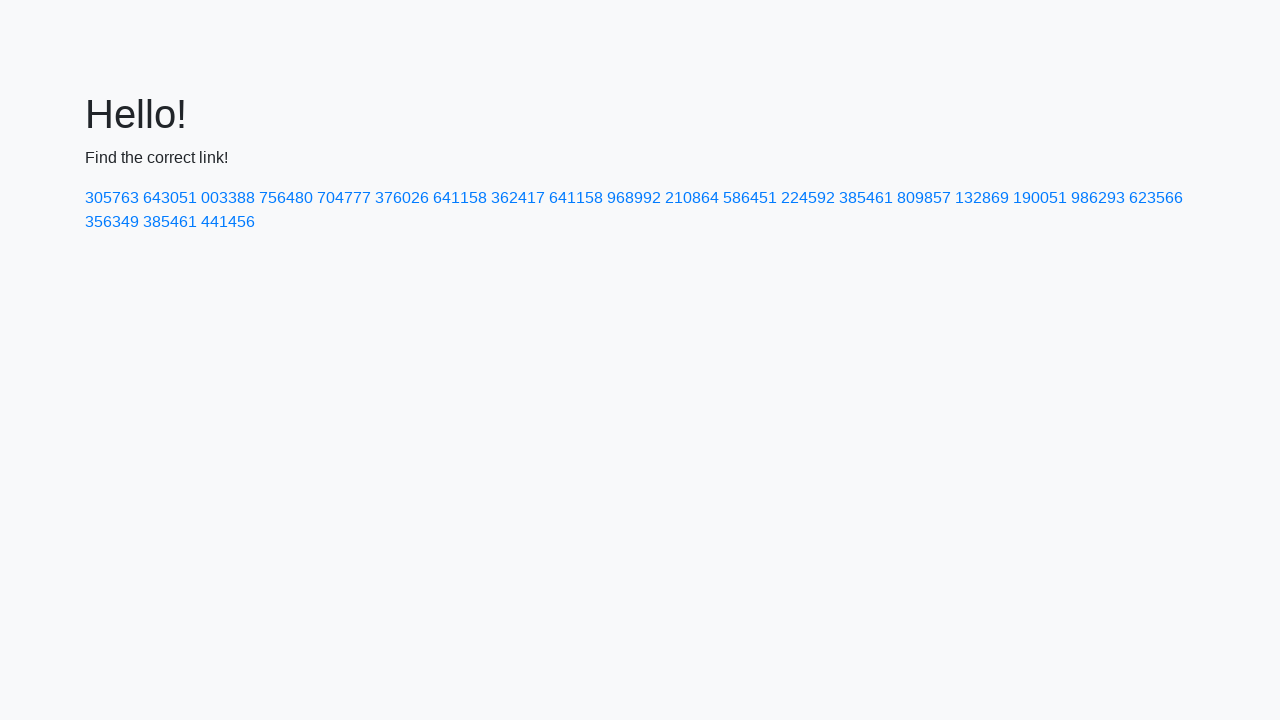

Clicked link with calculated text '224592' at (808, 198) on text=224592
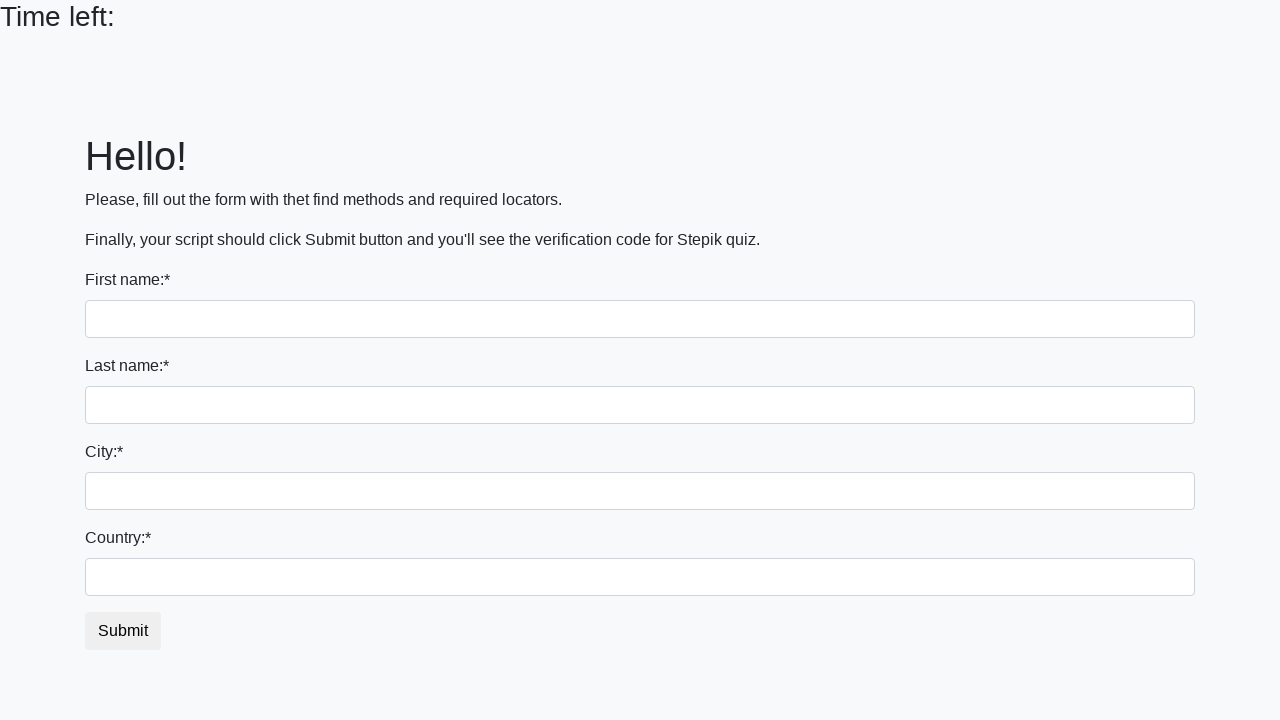

Form page loaded (domcontentloaded)
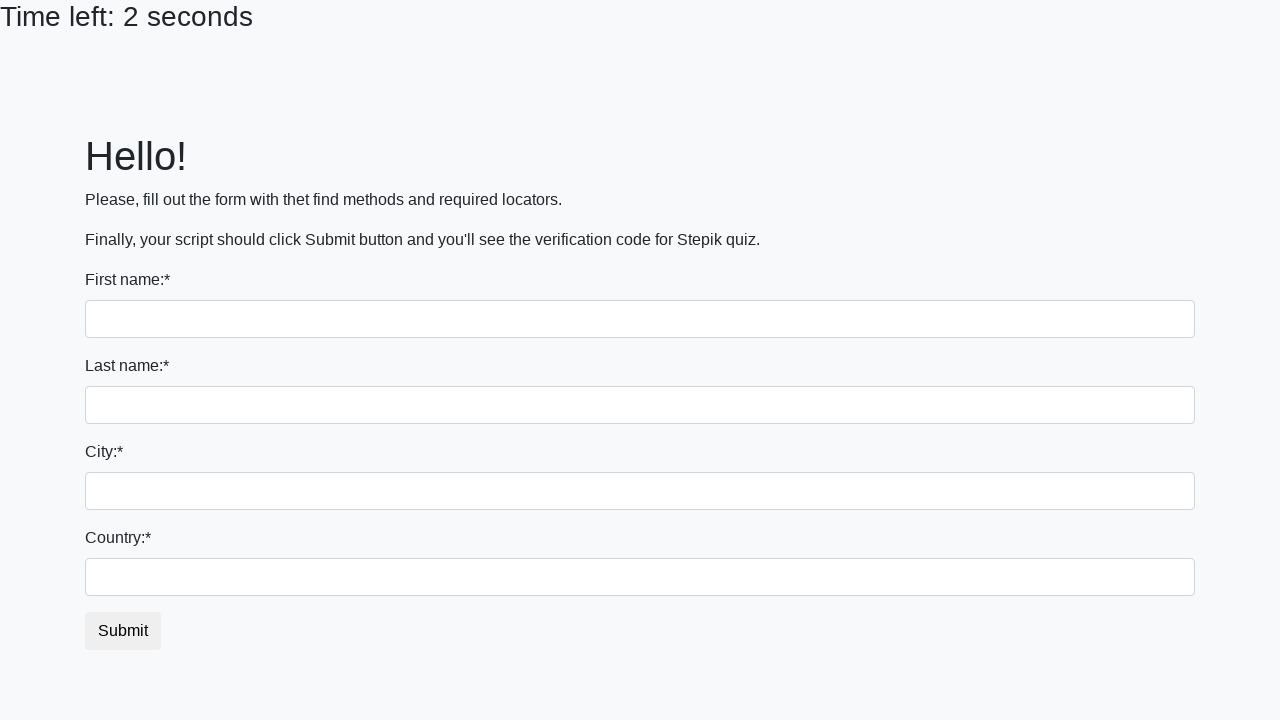

Filled first name field with 'Ivan' on input:first-of-type
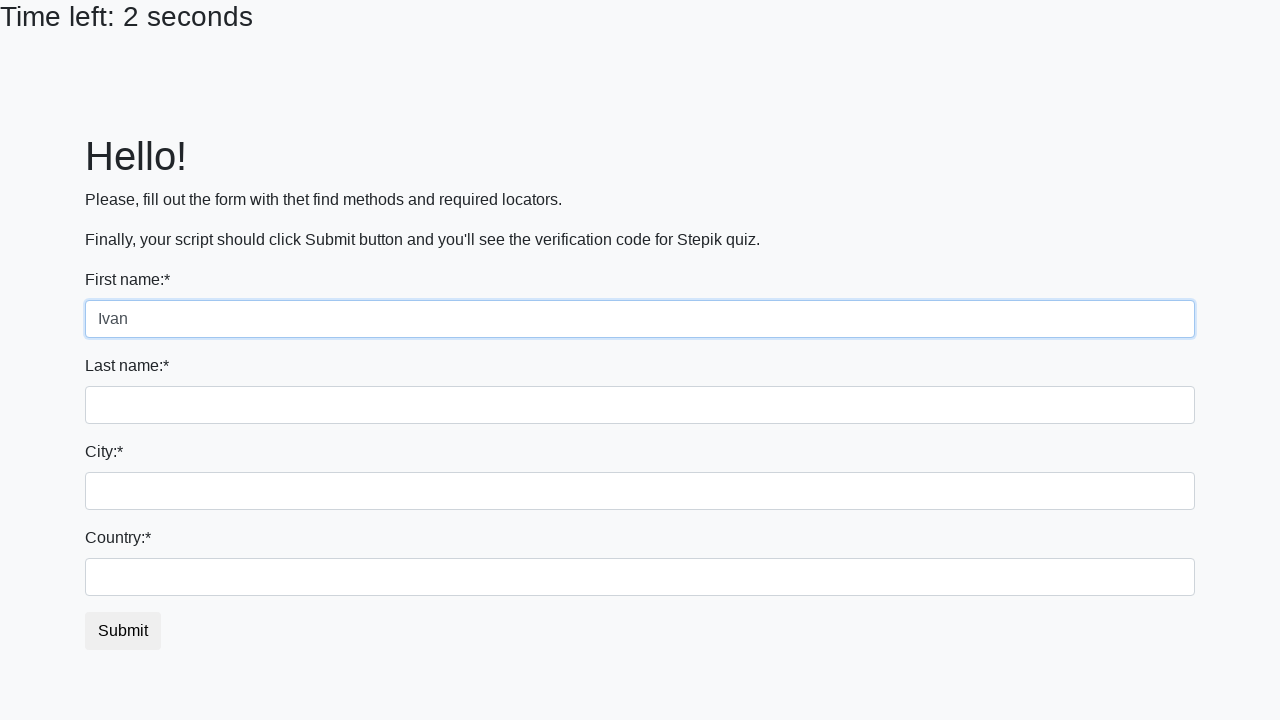

Filled last name field with 'Petrov' on input[name='last_name']
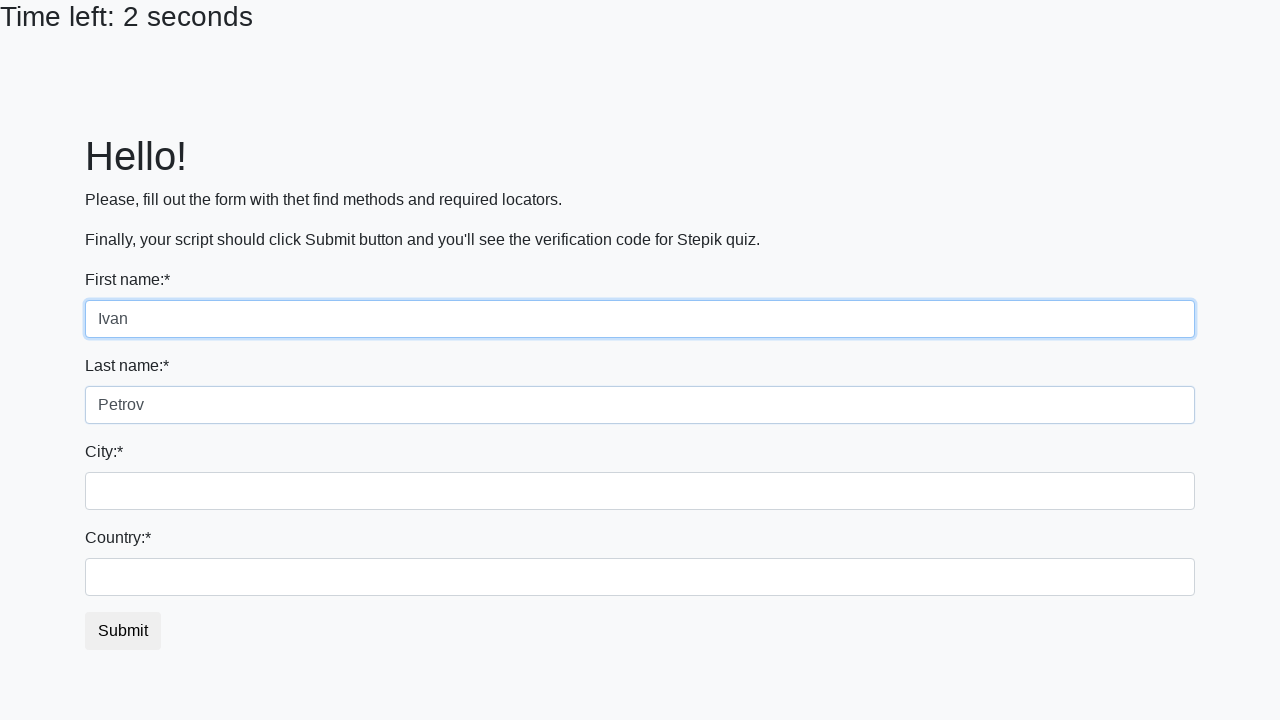

Filled city field with 'Smolensk' on .city
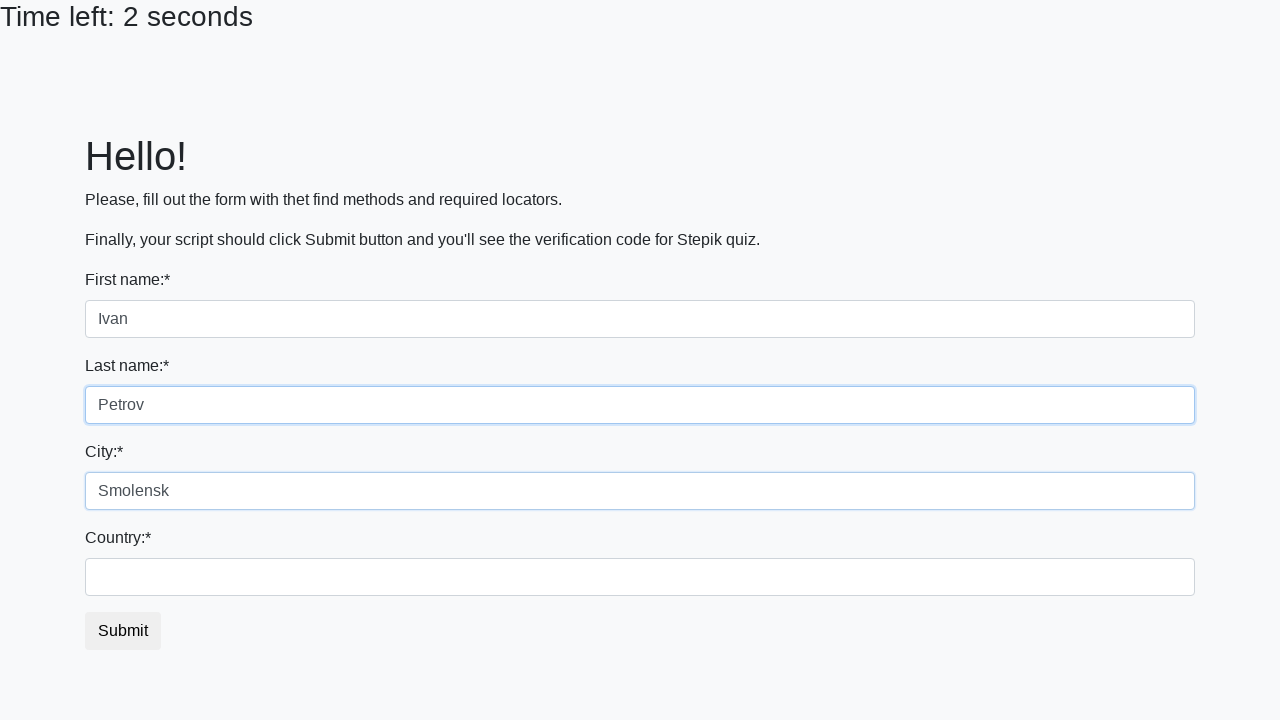

Filled country field with 'Russia' on #country
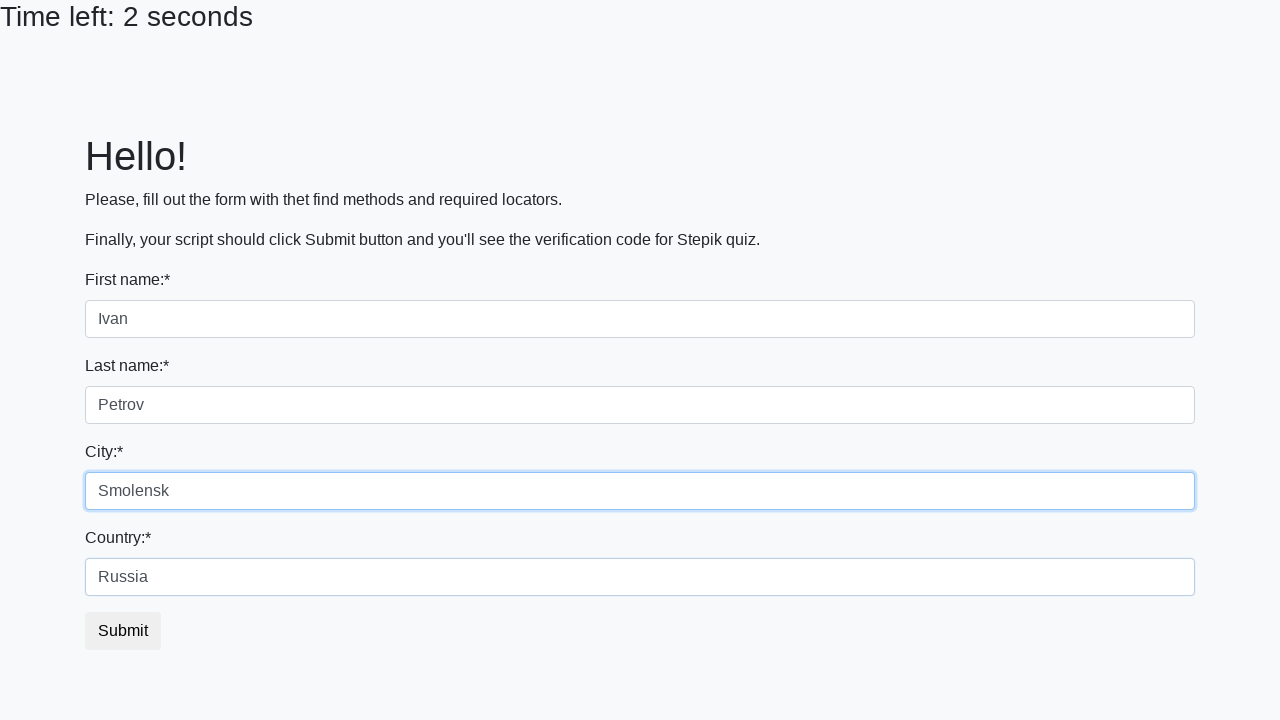

Clicked submit button to complete form submission at (123, 631) on button.btn
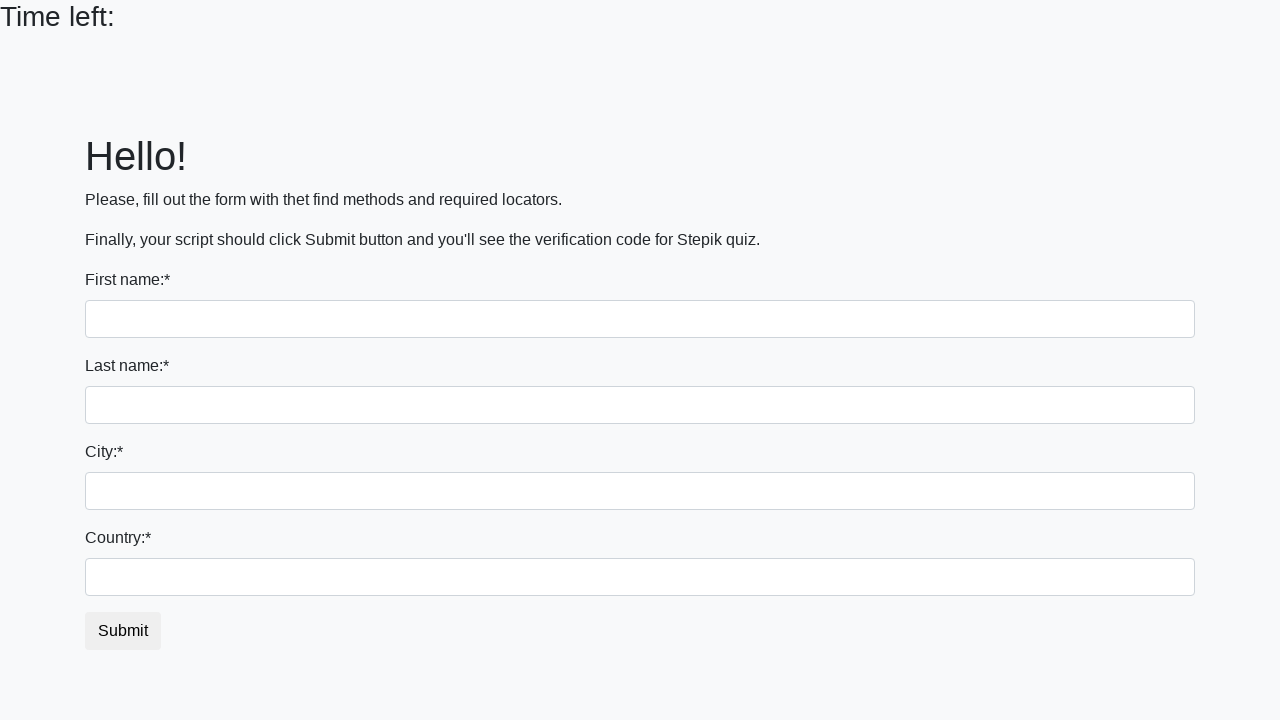

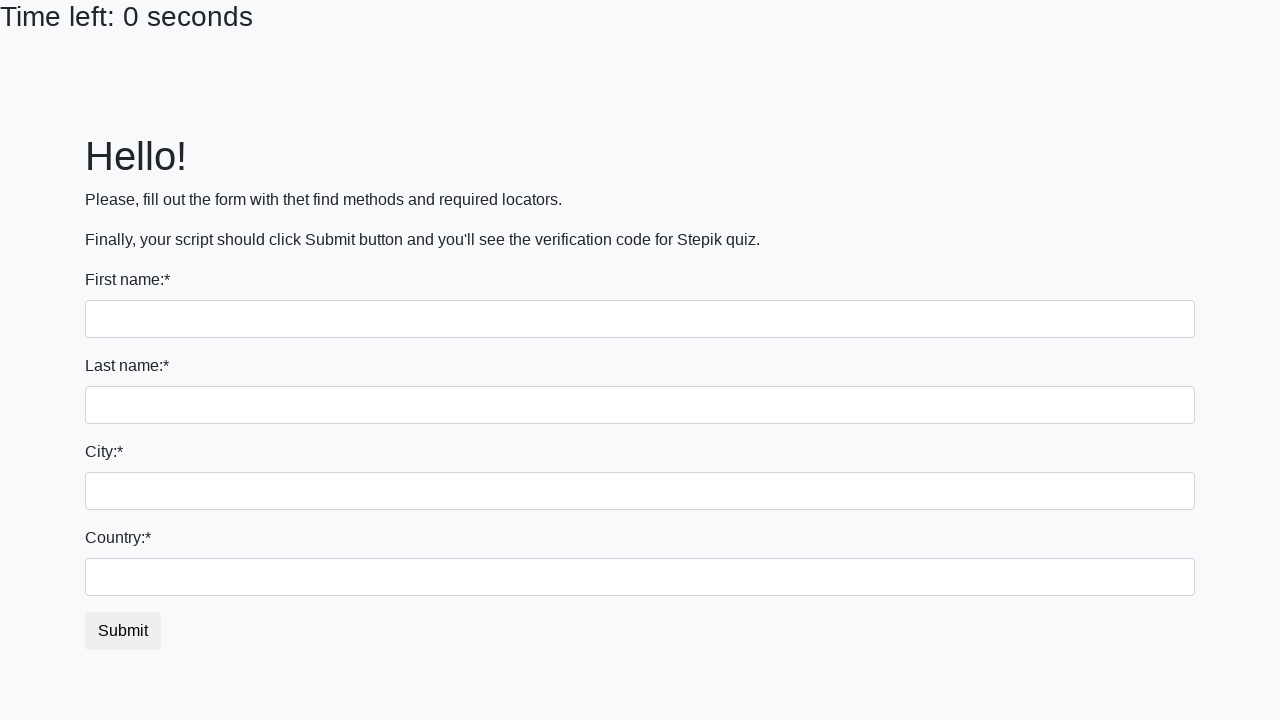